Tests drag and drop functionality with explicit wait for element to be clickable before performing the action

Starting URL: https://demo.automationtesting.in/Dynamic.html

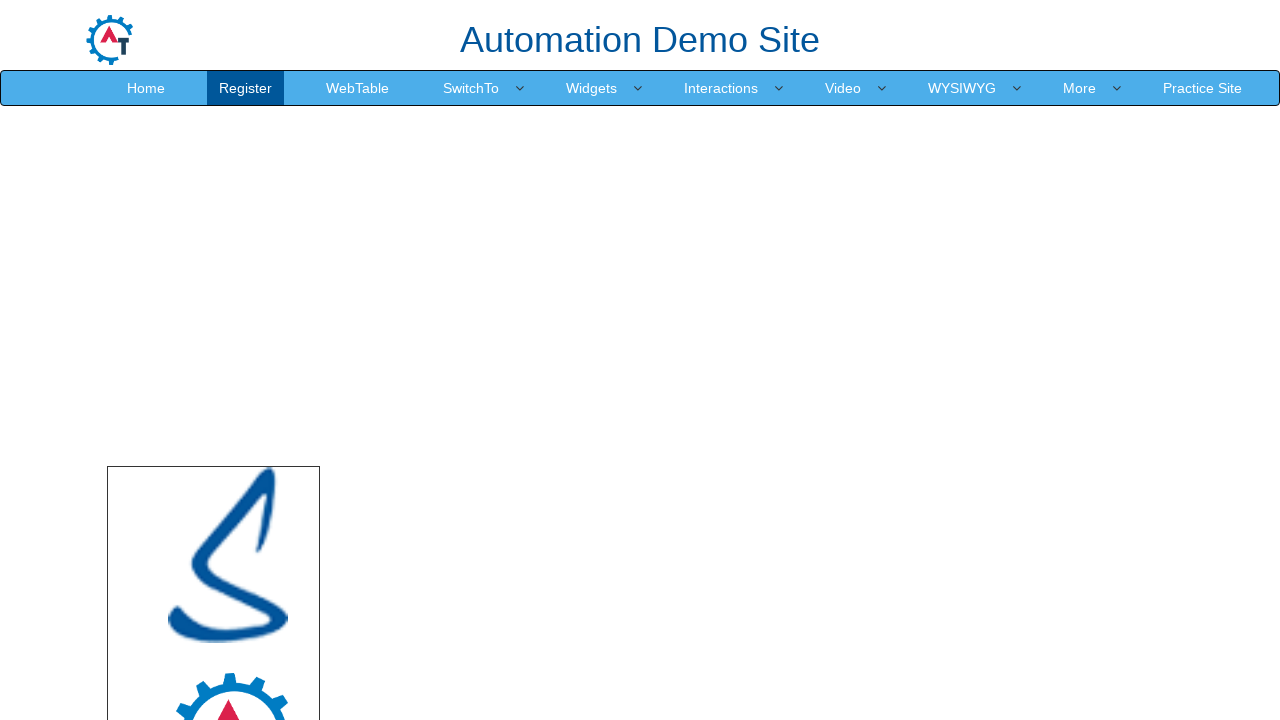

Drop area became visible
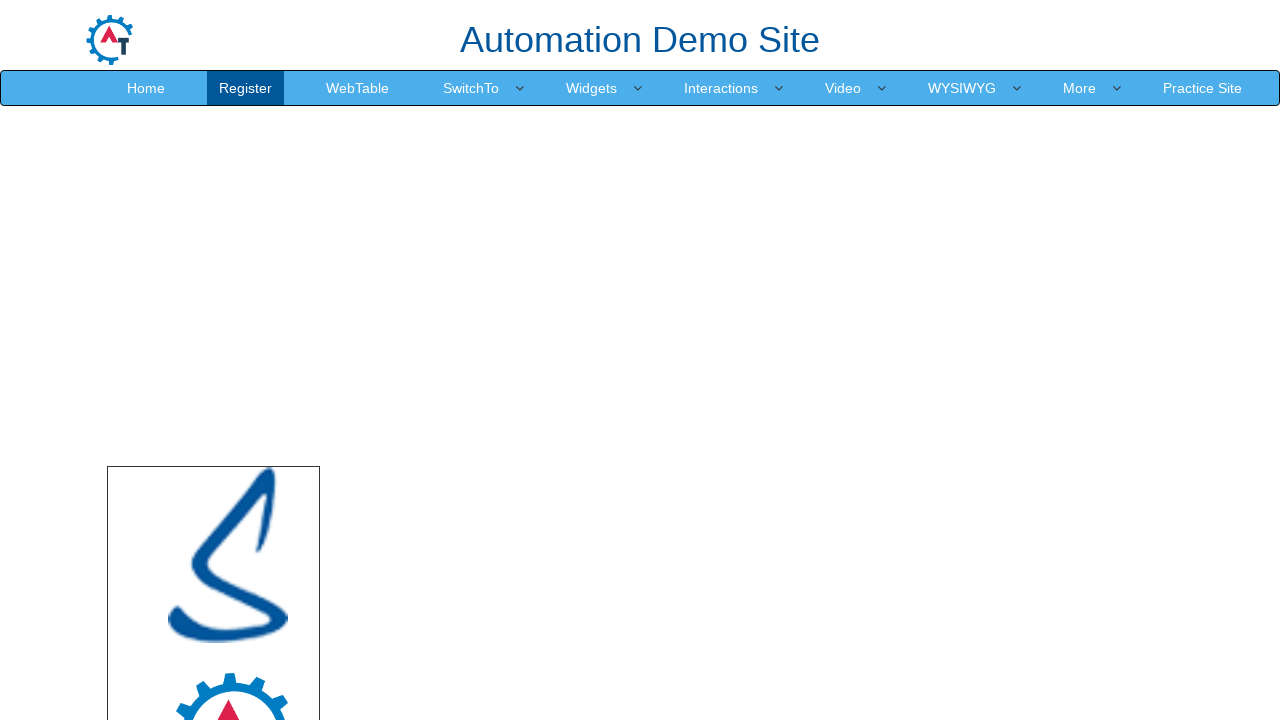

Clicked drop area to ensure it is clickable at (747, 545) on #droparea
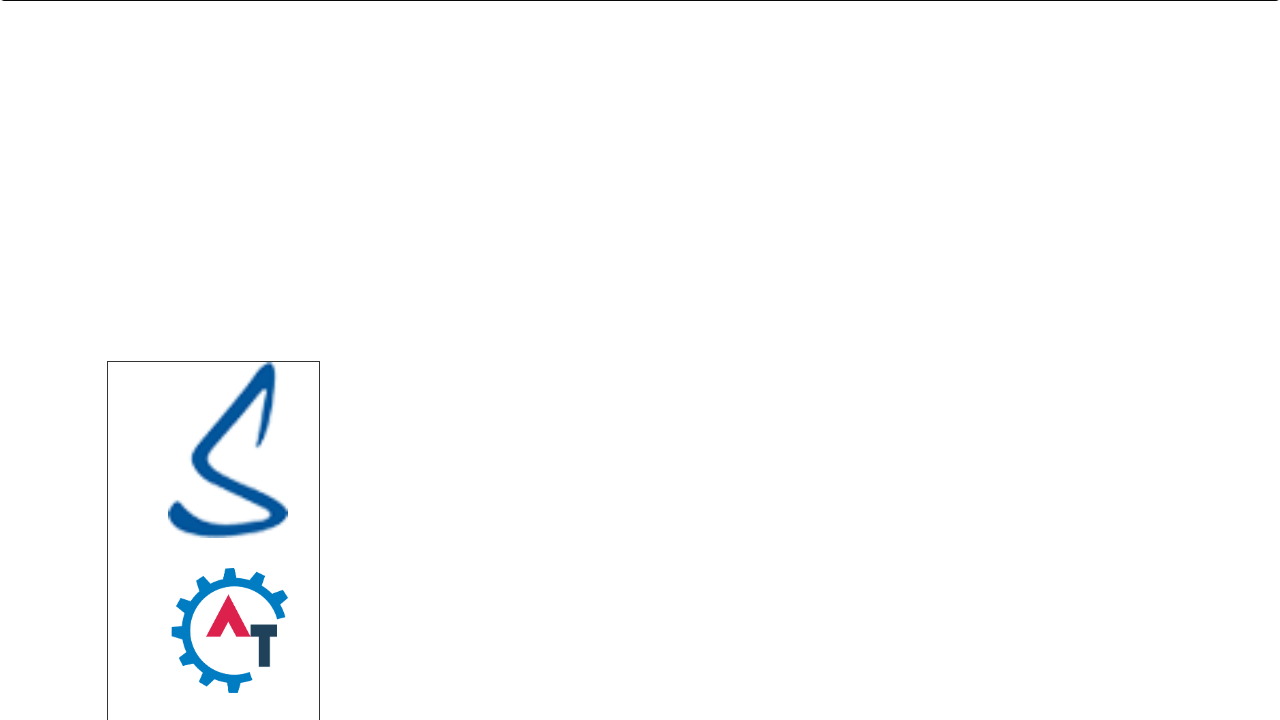

Dragged logo image to drop area at (747, 545)
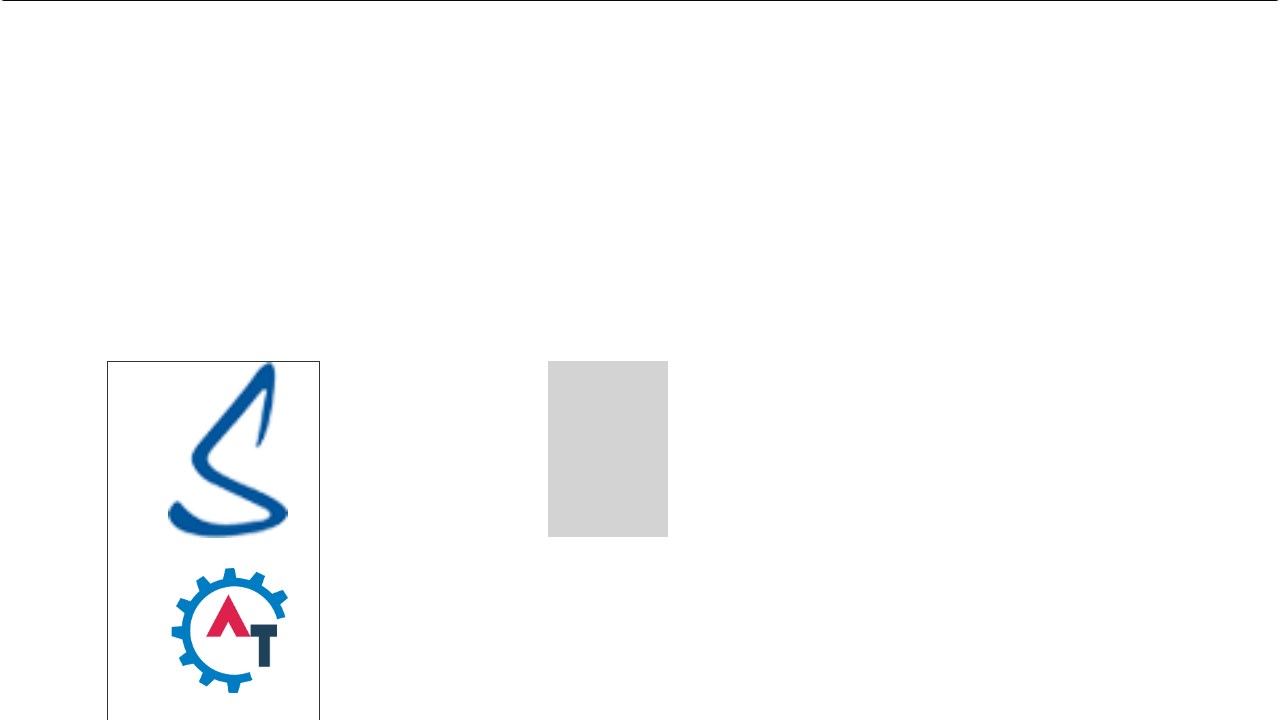

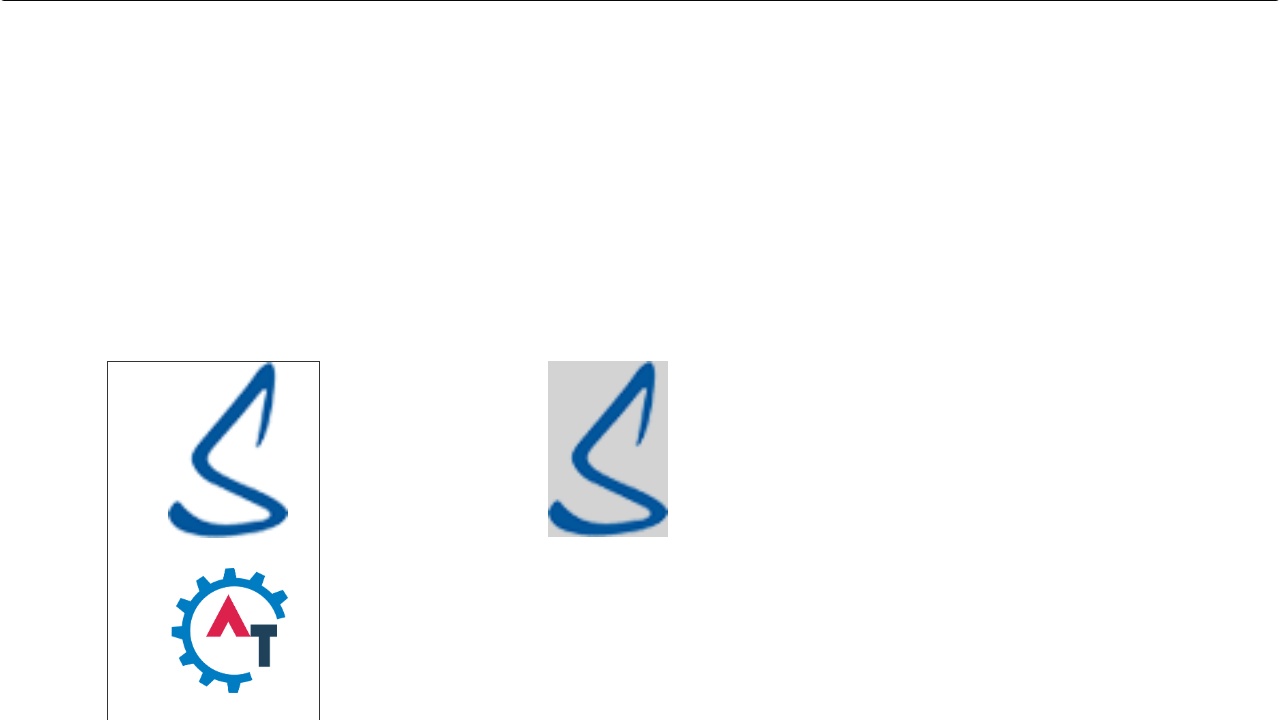